Navigates to CoinMarketCap homepage and verifies that the Fear and Greed index card element is displayed on the page.

Starting URL: https://coinmarketcap.com/

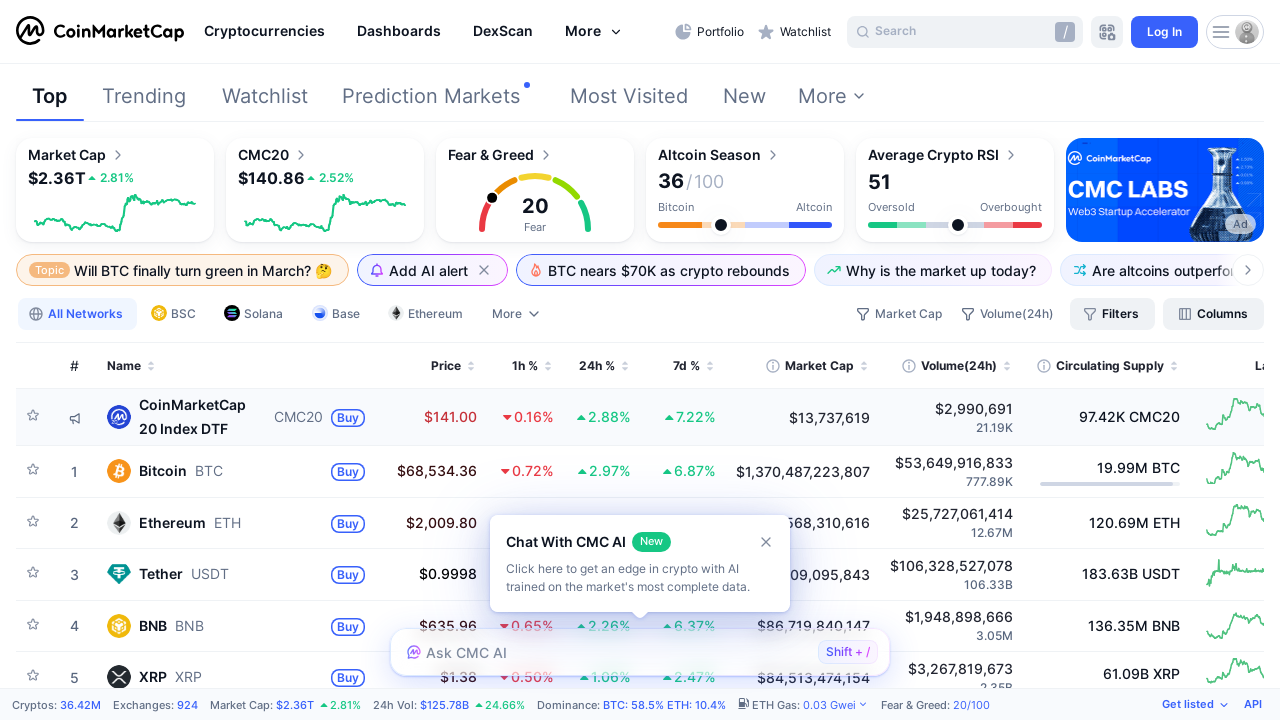

Fear and Greed index card element loaded and became visible
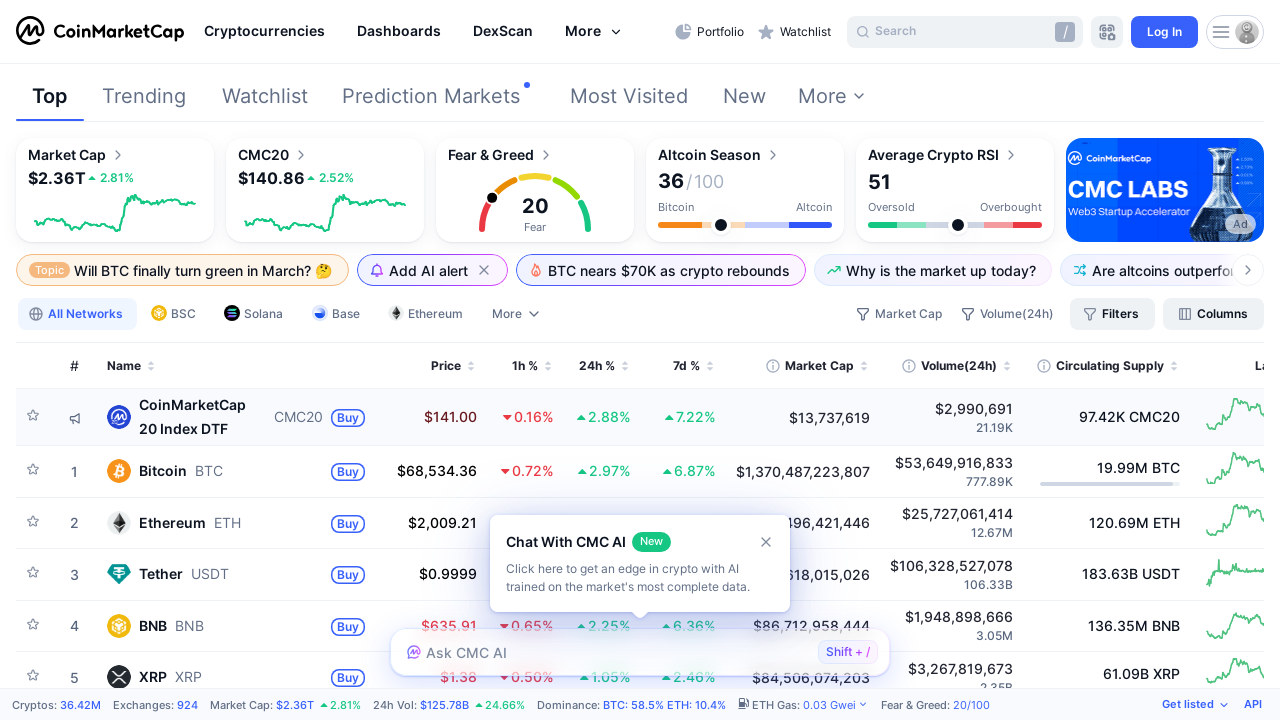

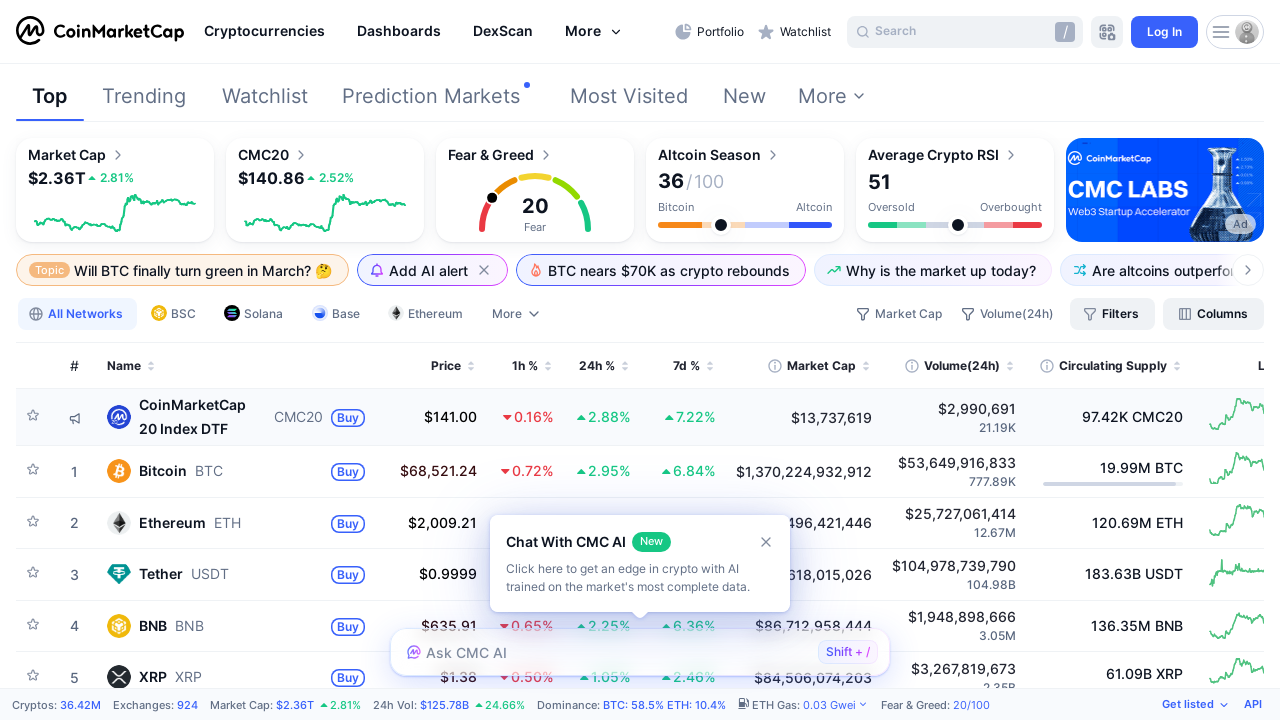